Retrieves and verifies the 'name' attribute of an email input element

Starting URL: https://www.selenium.dev/selenium/web/inputs.html

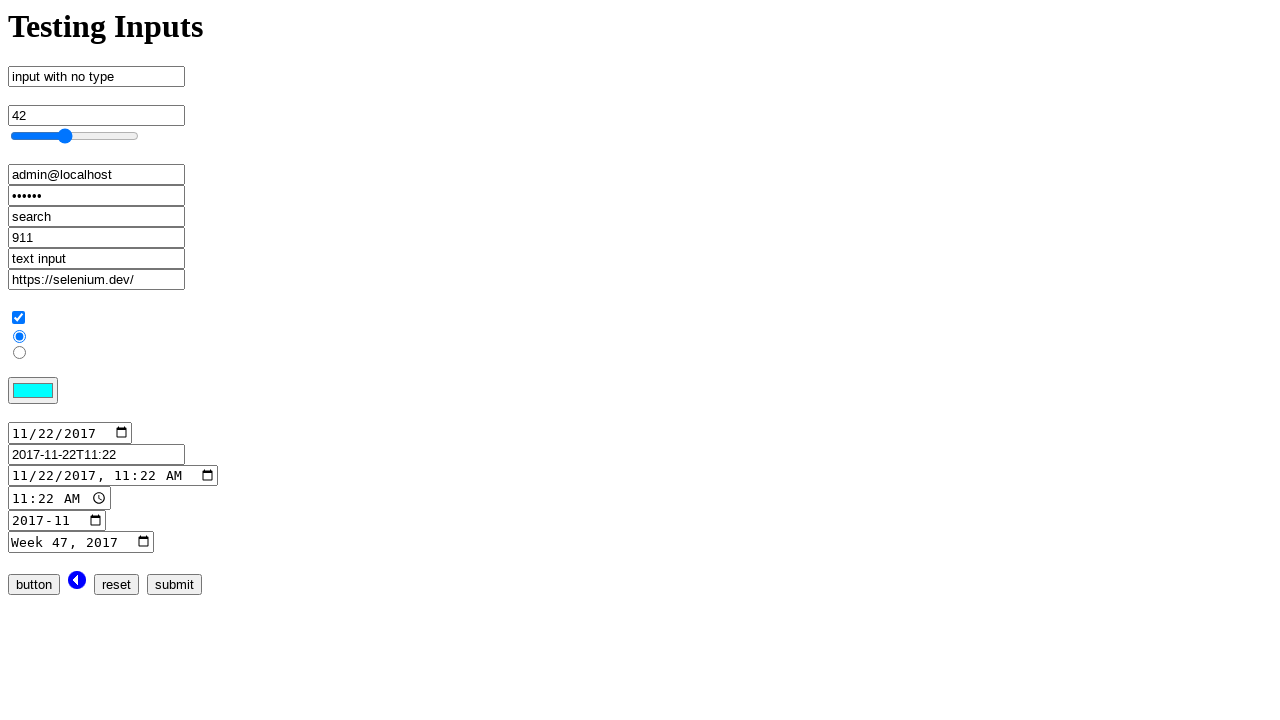

Located email input element by xpath
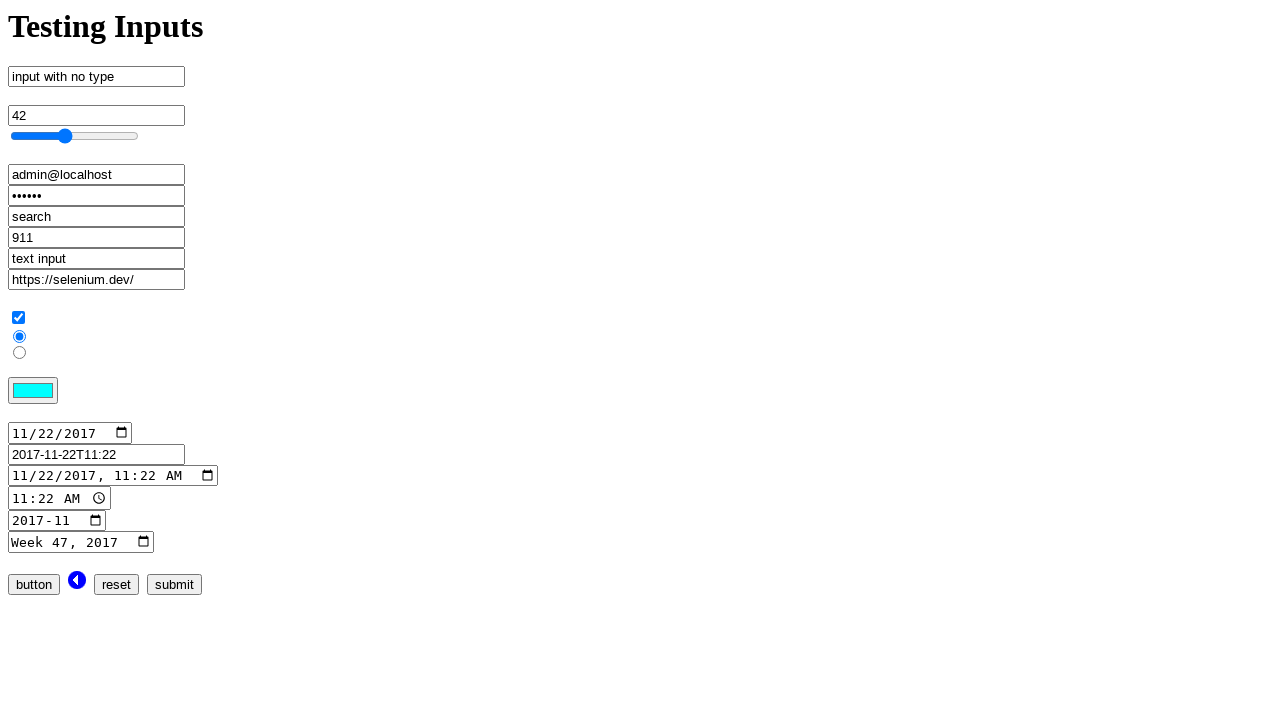

Retrieved 'name' attribute from email input element
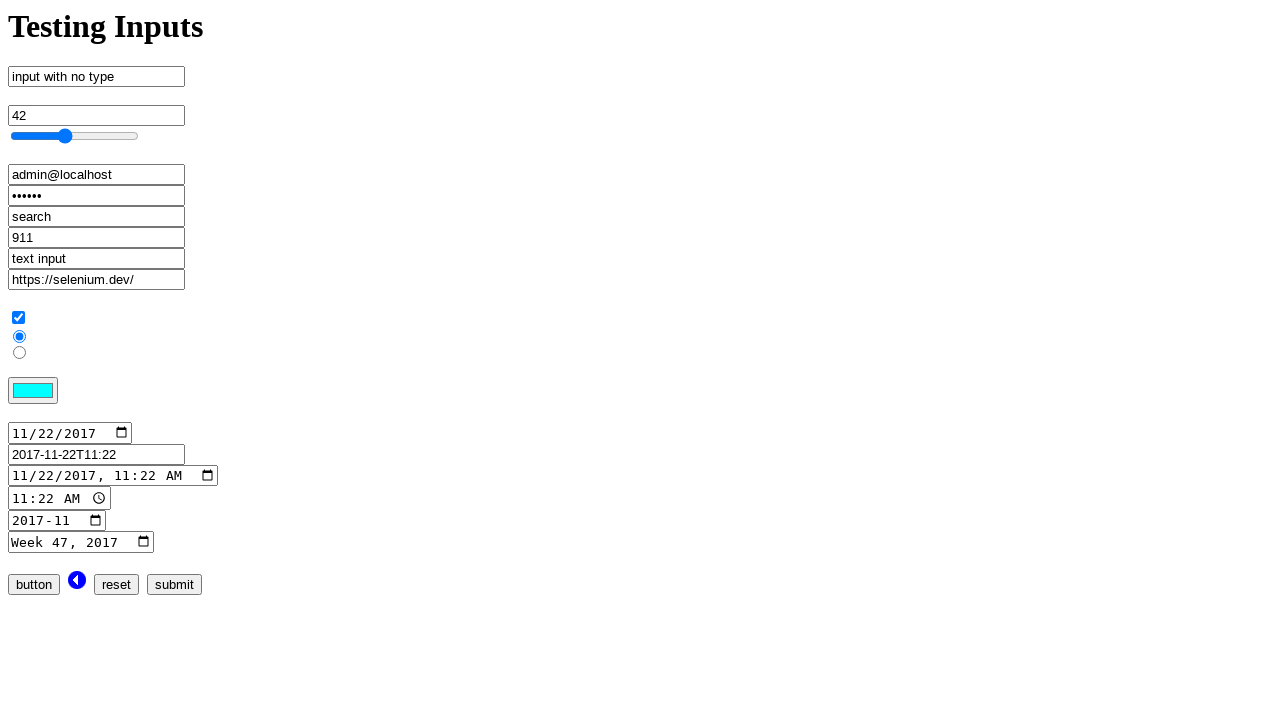

Verified 'name' attribute equals 'email_input'
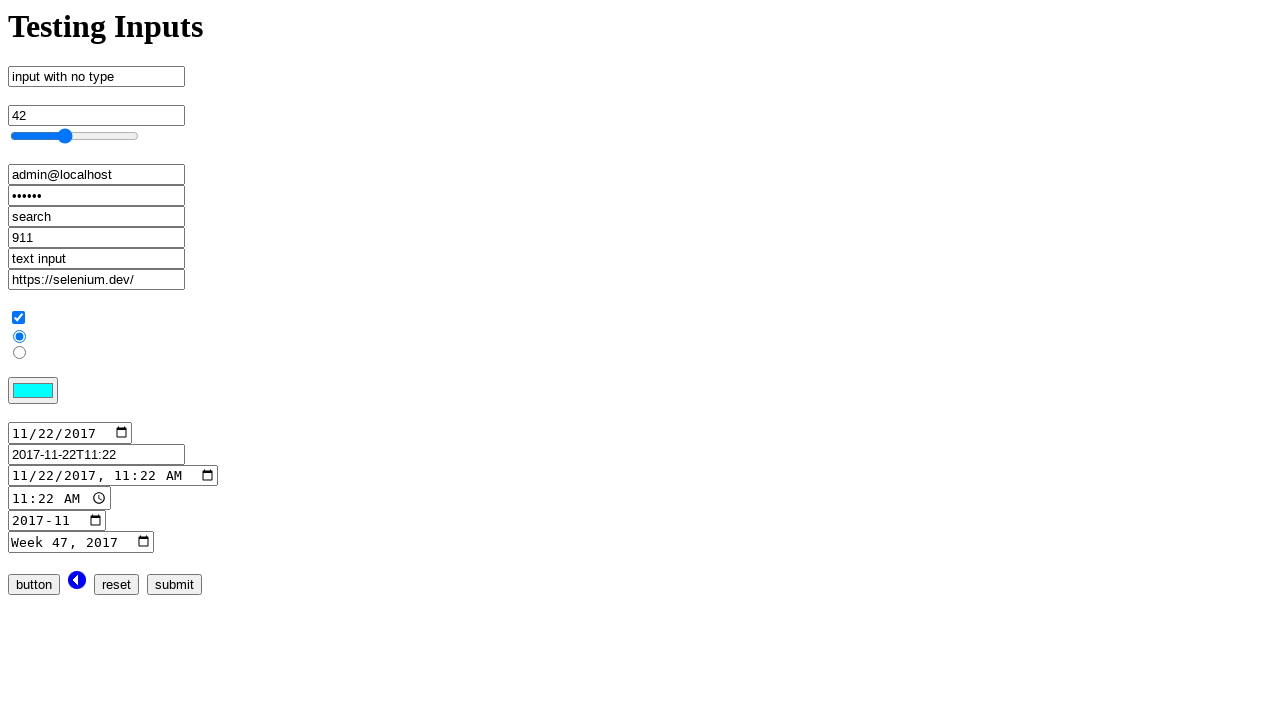

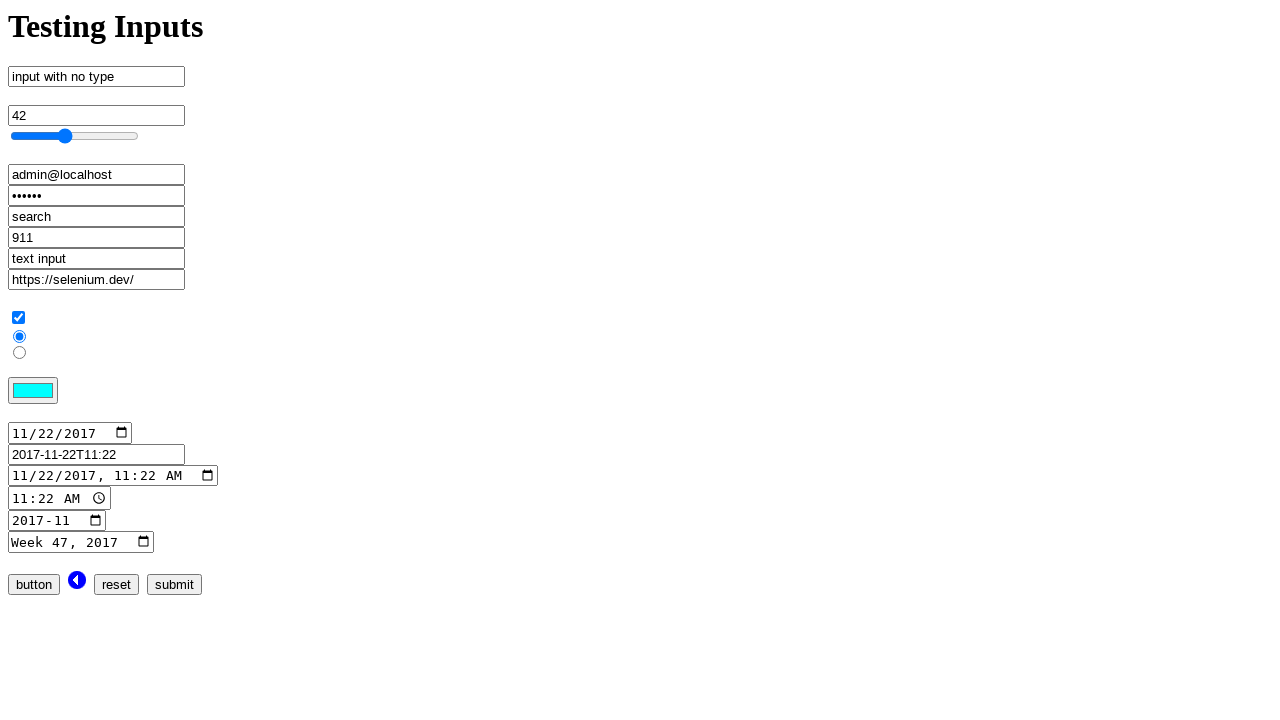